Opens Target Circle page and verifies that benefit cells are displayed on the page

Starting URL: https://www.target.com/l/target-circle/-/N-pzno9

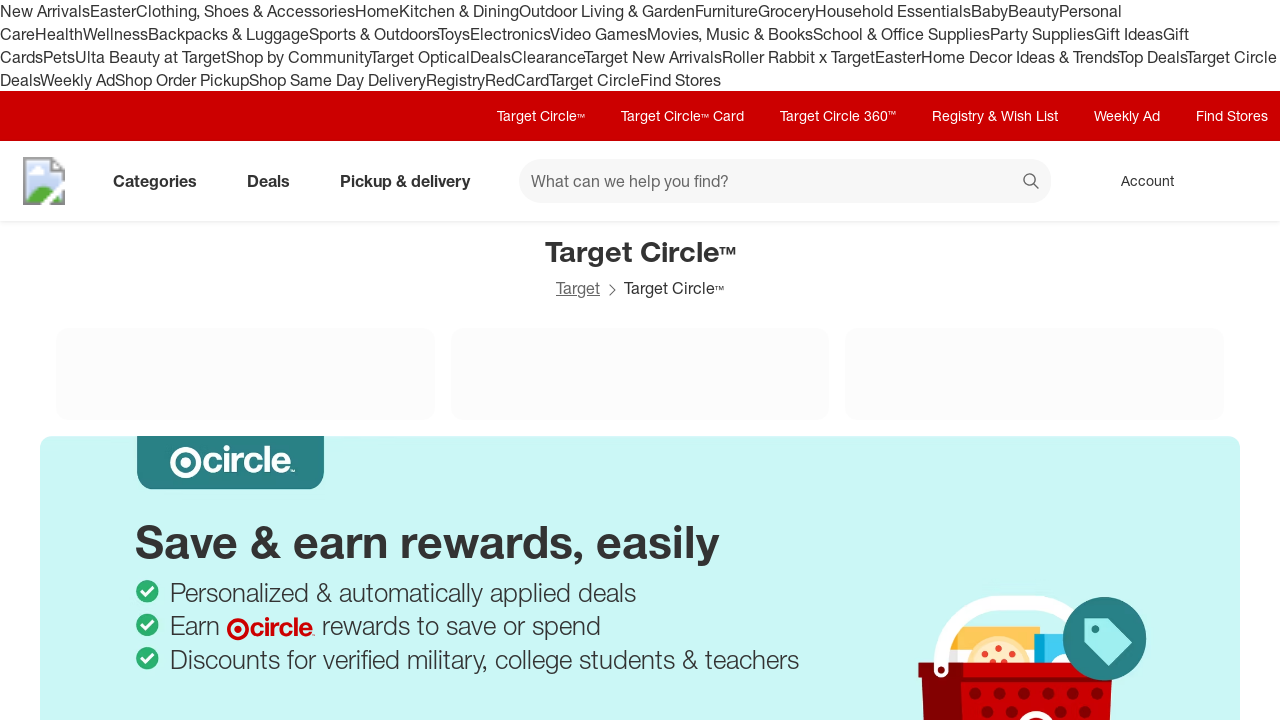

Located benefit cells component
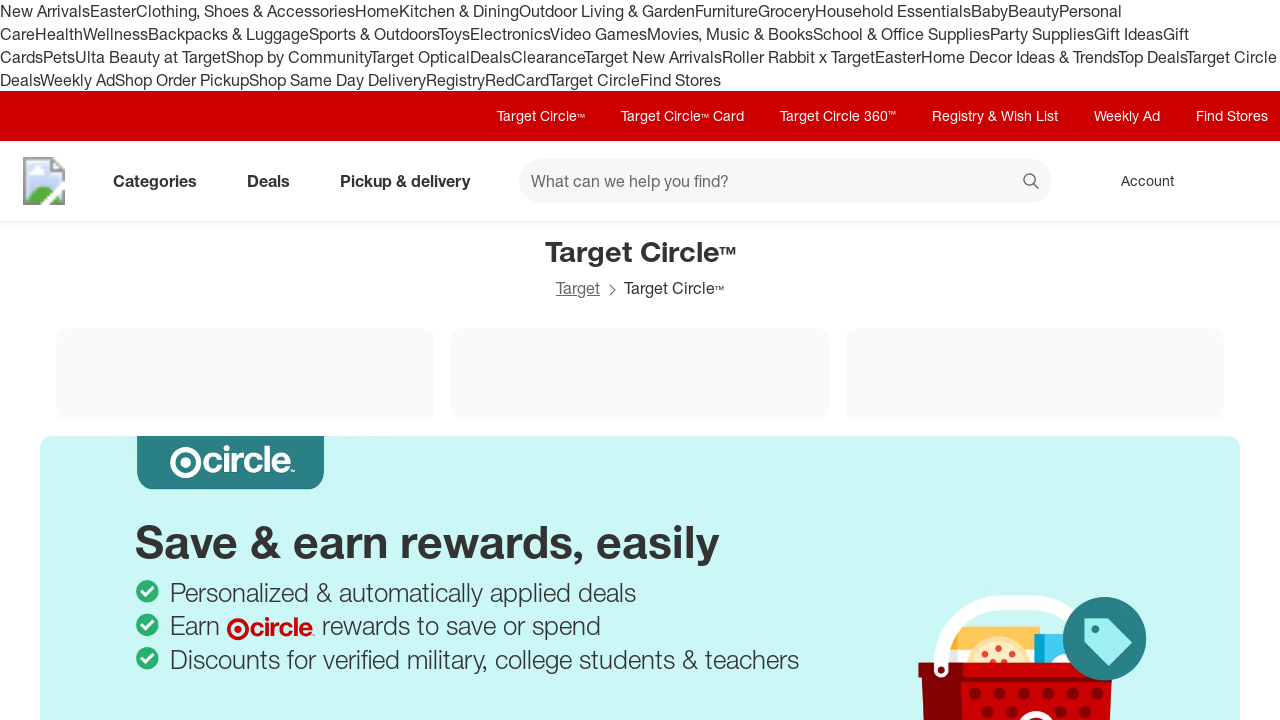

Waited for benefit cells to load on Target Circle page
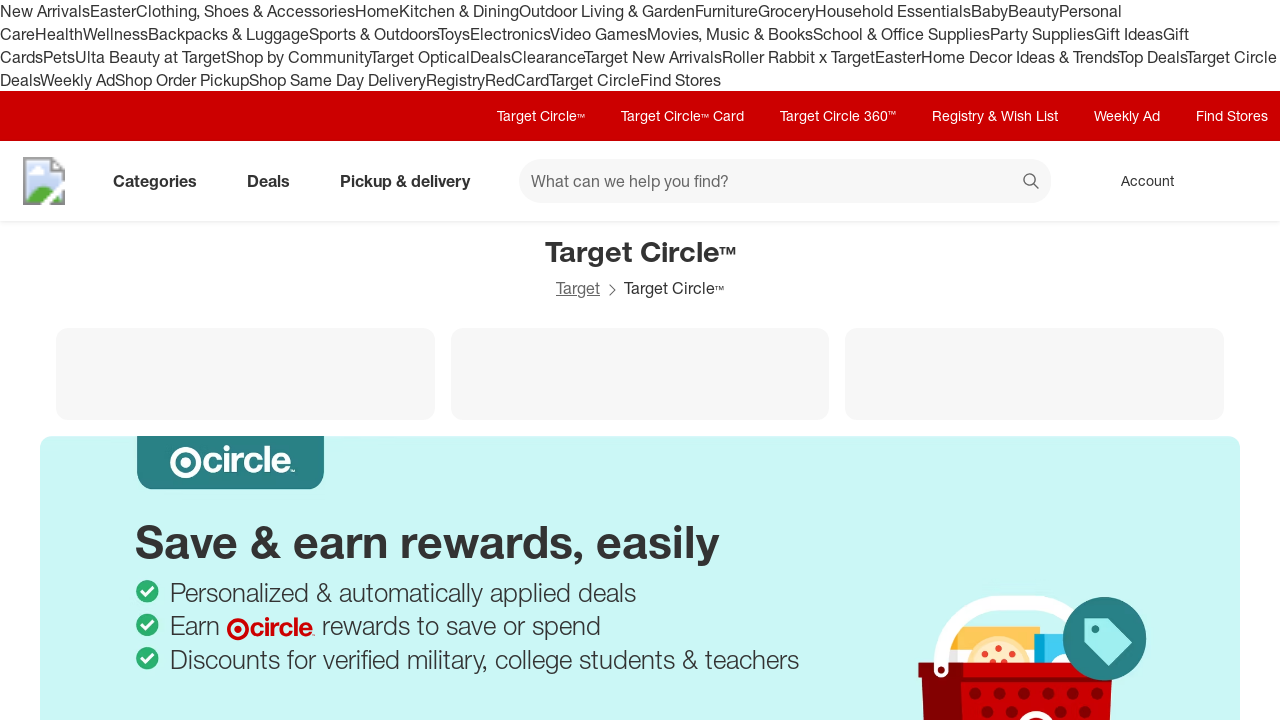

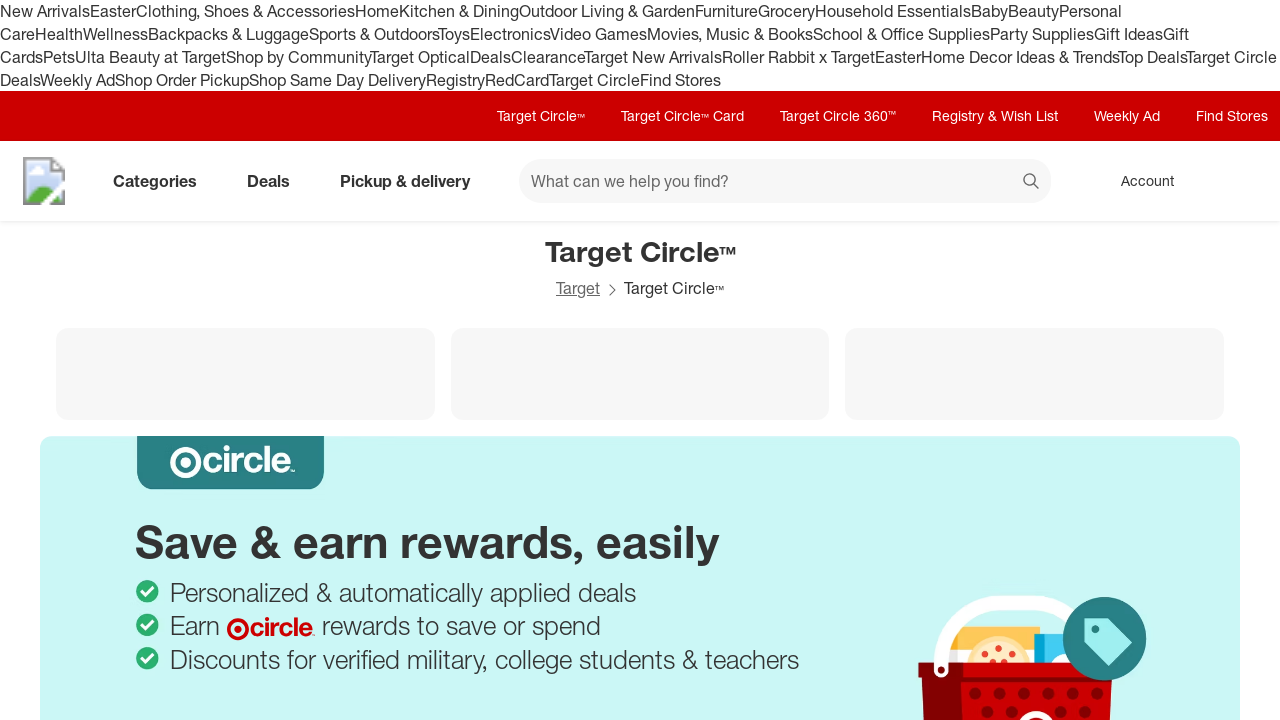